Tests a multi-step form flow by clicking a link with specific text, then filling out a form with personal information (name, surname, city, country) and submitting it.

Starting URL: http://suninjuly.github.io/find_link_text

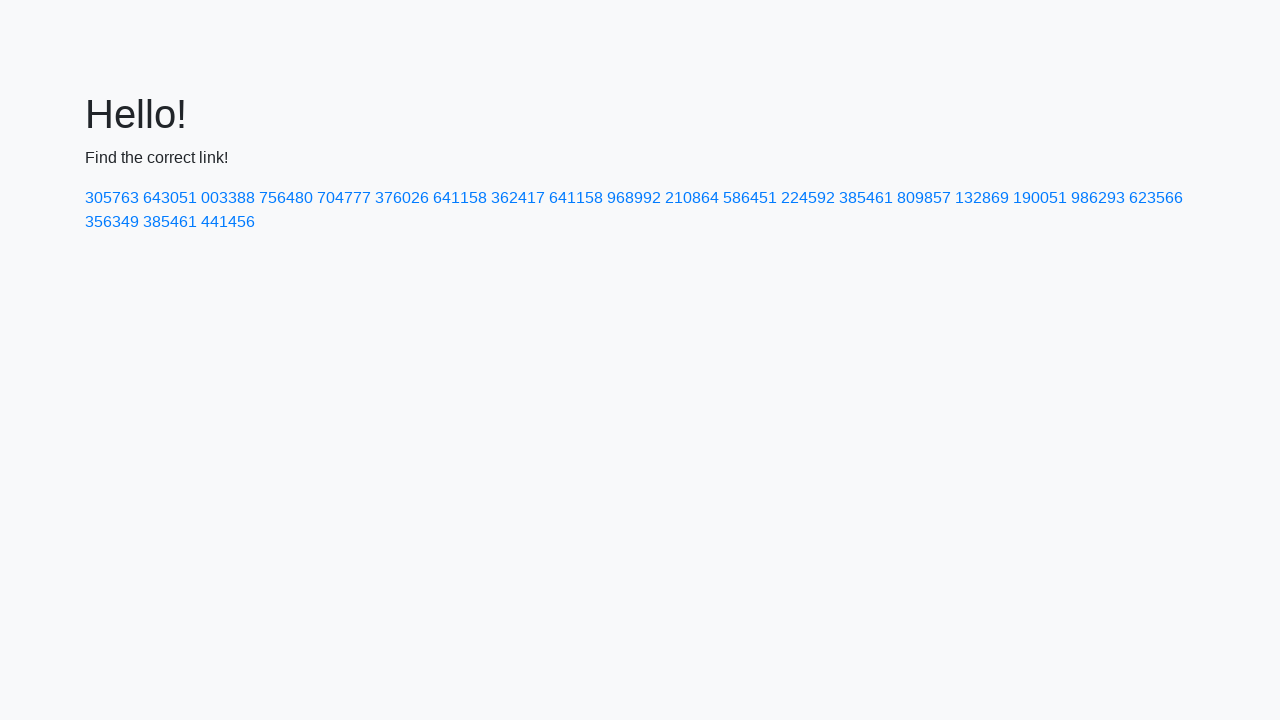

Clicked link with text '224592' at (808, 198) on a:has-text('224592')
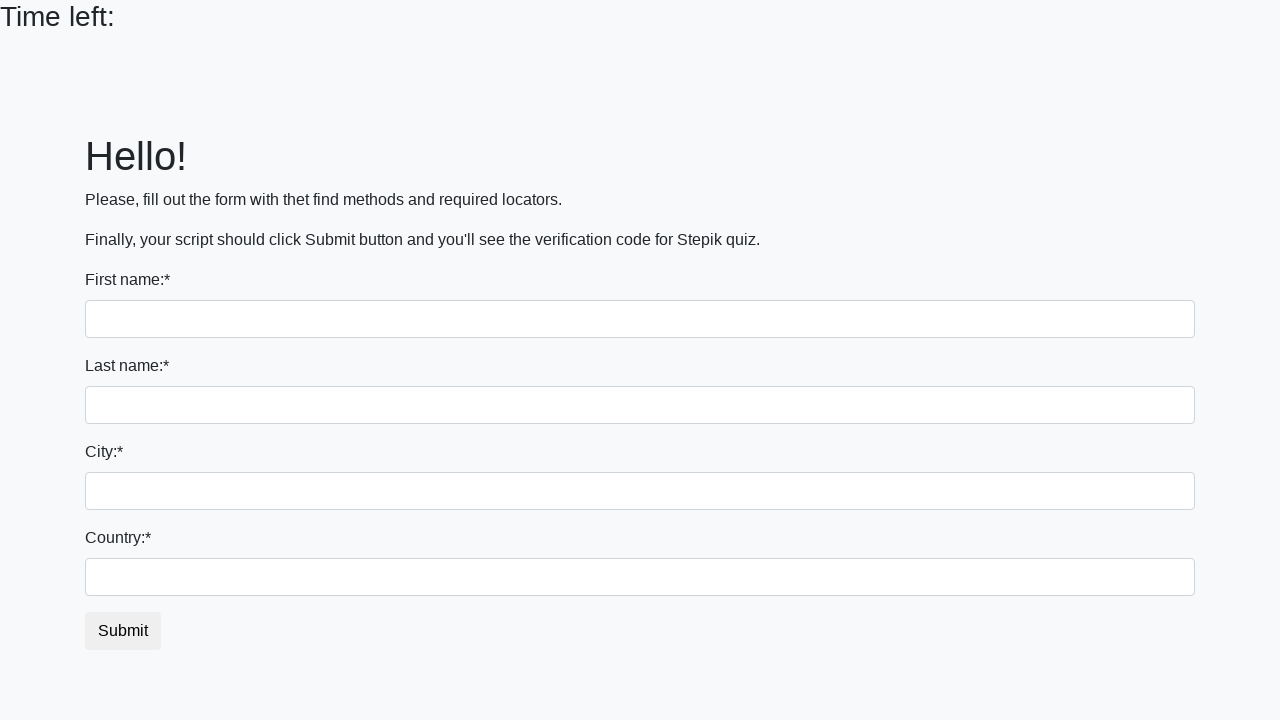

Filled first name field with 'Ivan' on .form-group:nth-child(1) input
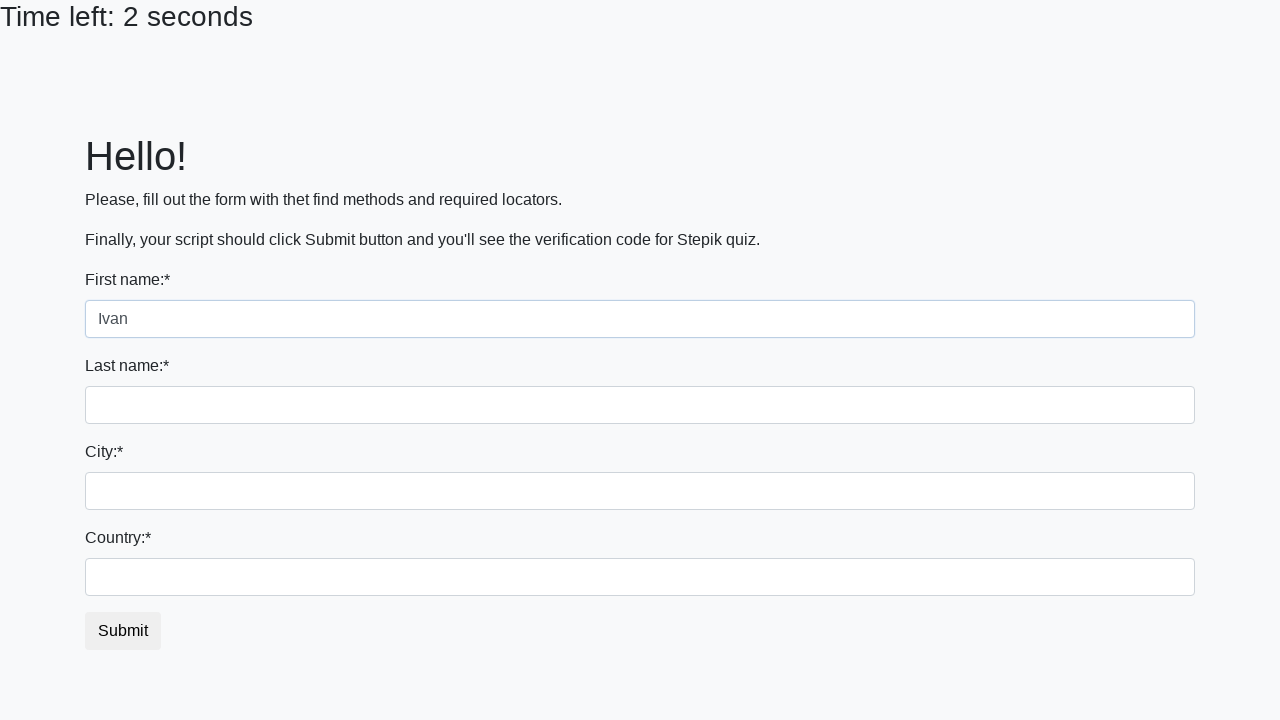

Filled last name field with 'Petrov' on .form-group:nth-child(2) input
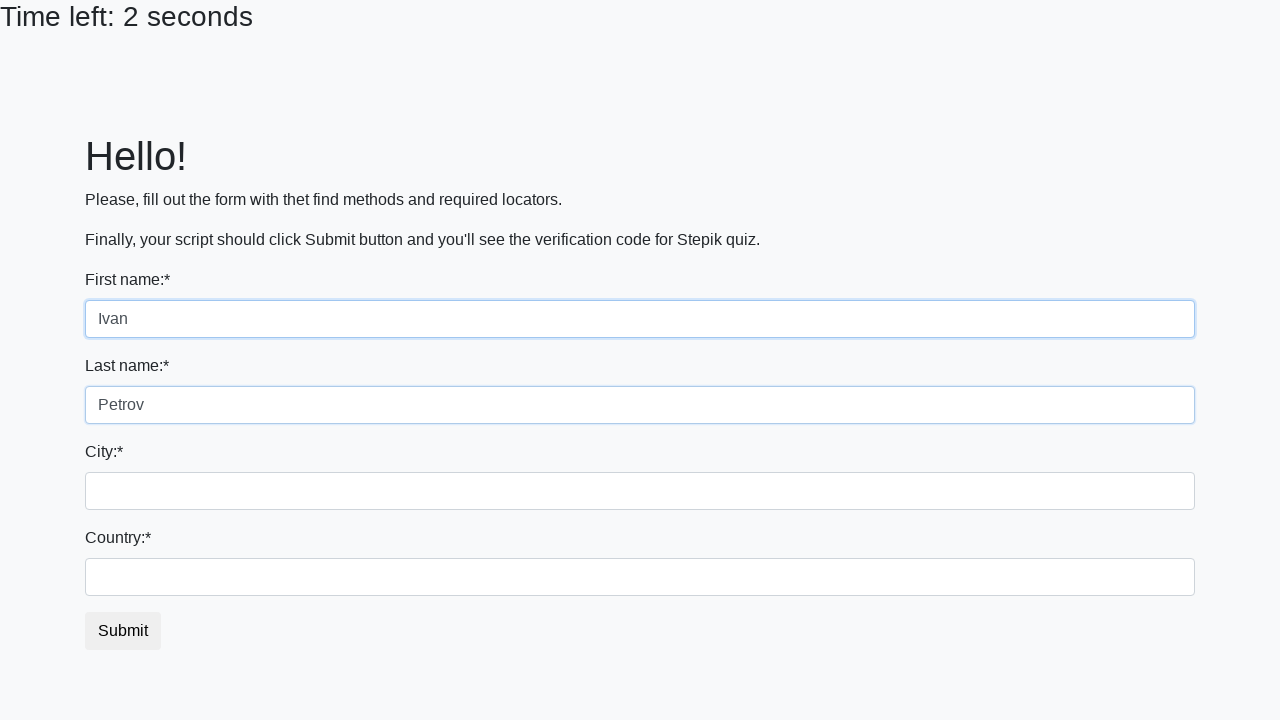

Filled city field with 'Smolensk' on .form-group:nth-child(3) input
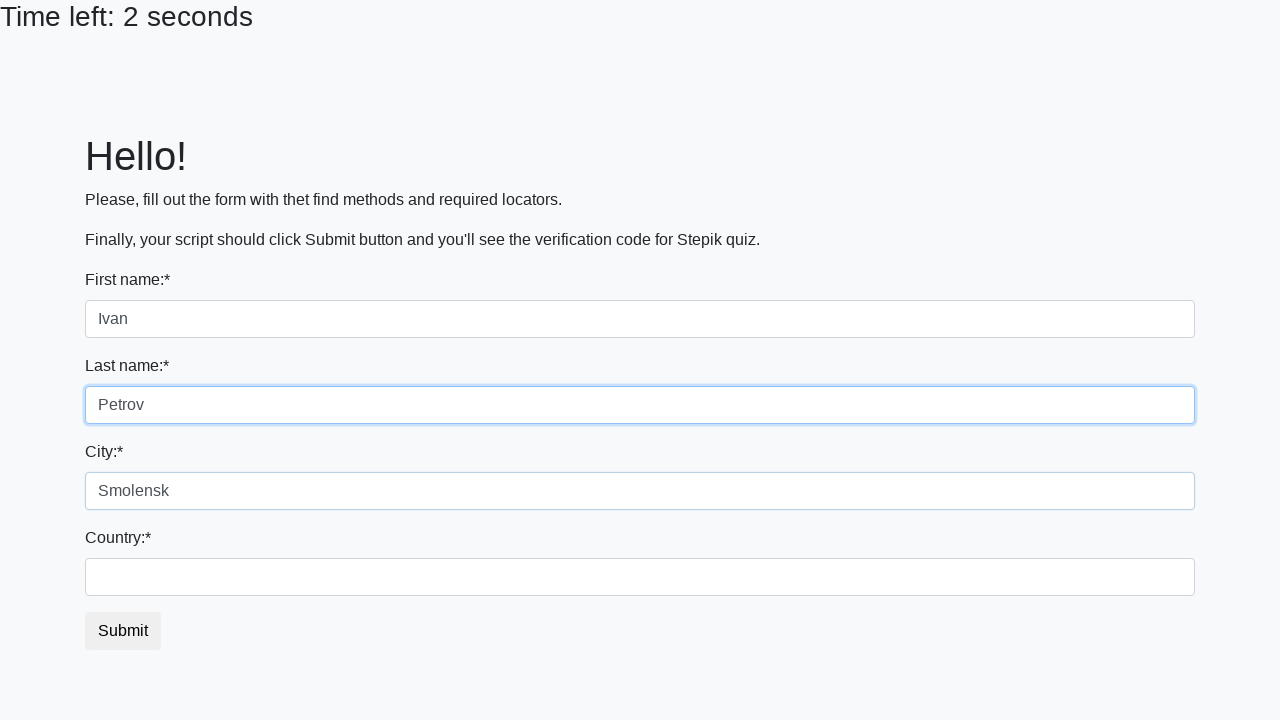

Filled country field with 'Russia' on .form-group:nth-child(4) input
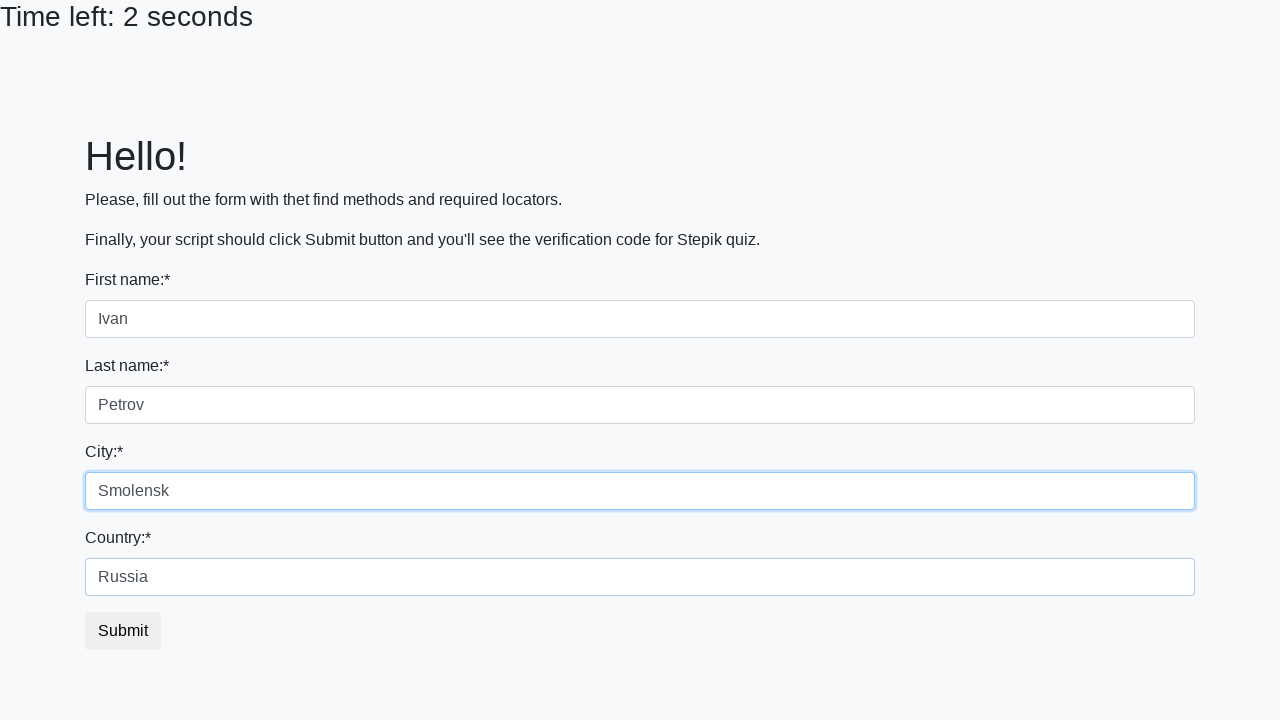

Clicked submit button to submit form at (123, 631) on button.btn
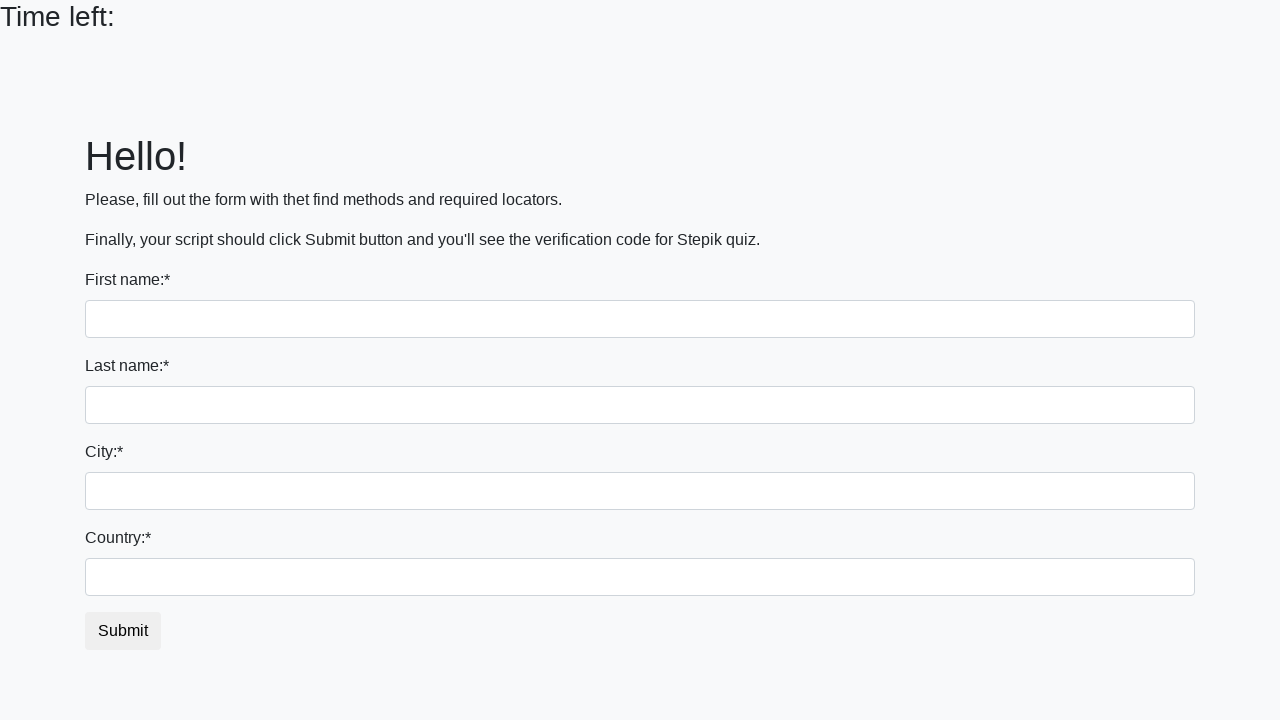

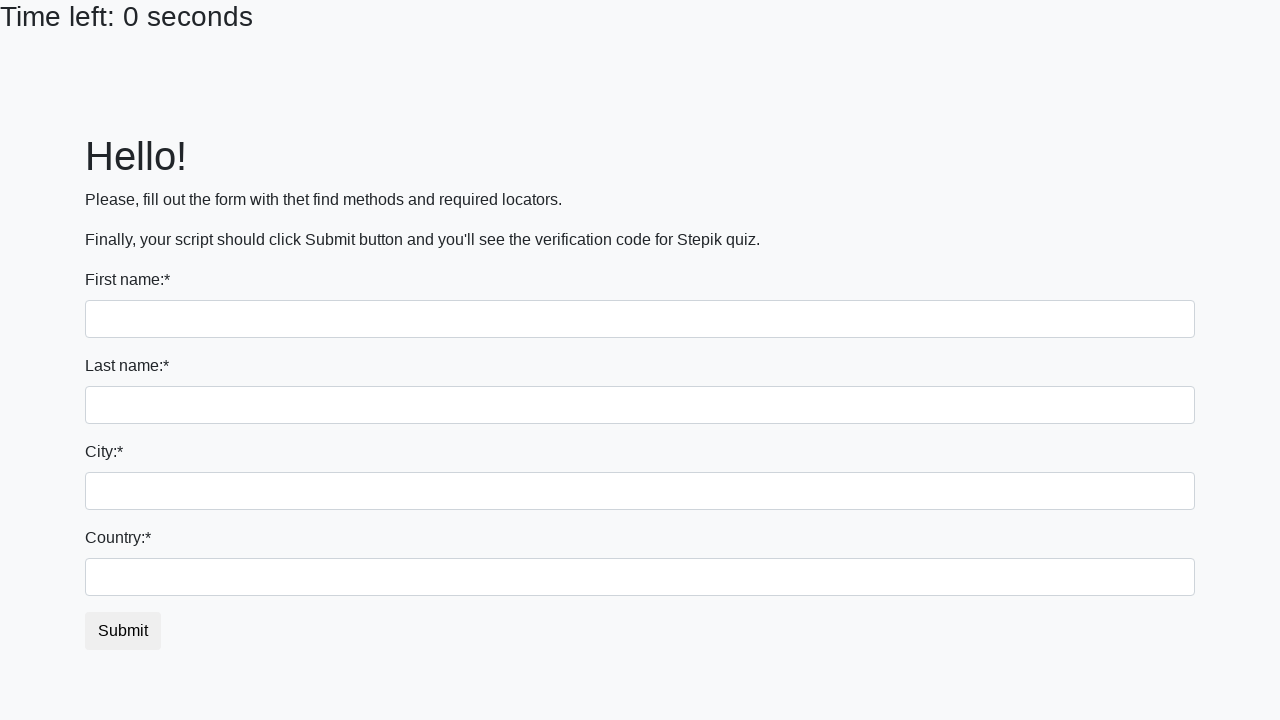